Tests drag-and-drop functionality on a mobile viewport by dragging column A to column B using JavaScript-based drag events, then verifies the columns have swapped content.

Starting URL: https://the-internet.herokuapp.com/drag_and_drop

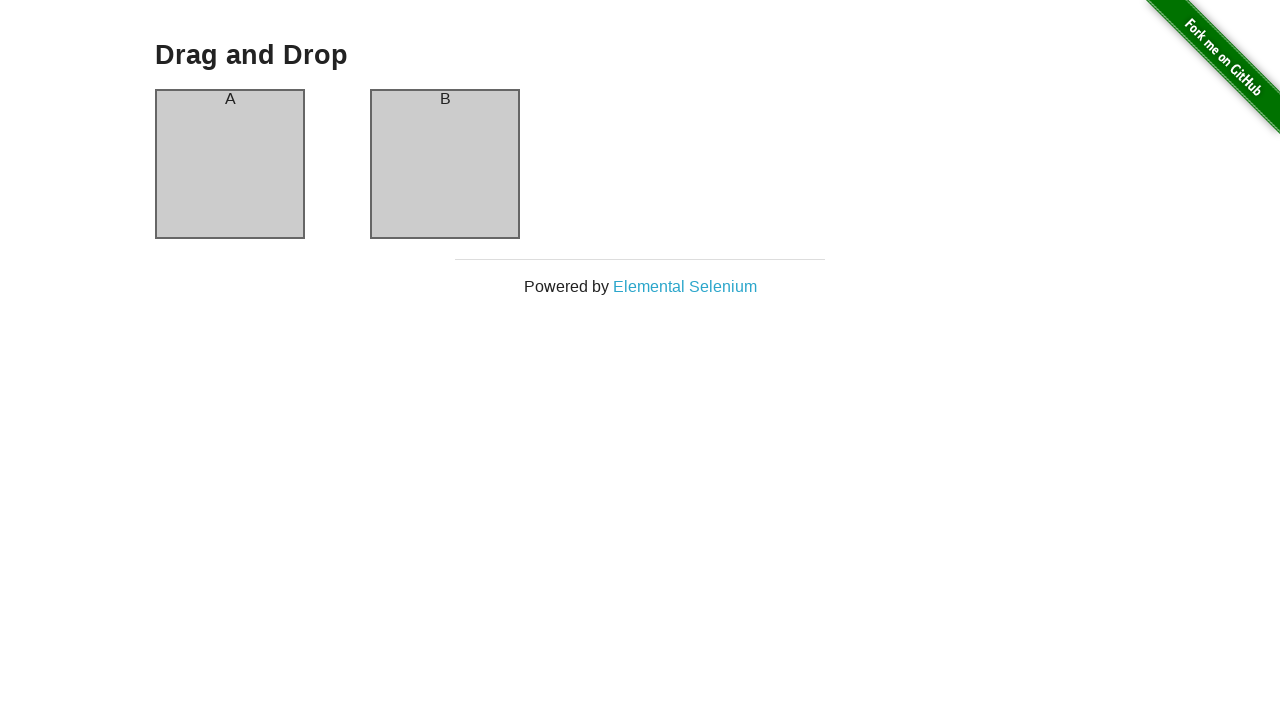

Set up mobile viewport context with extra HTTP headers
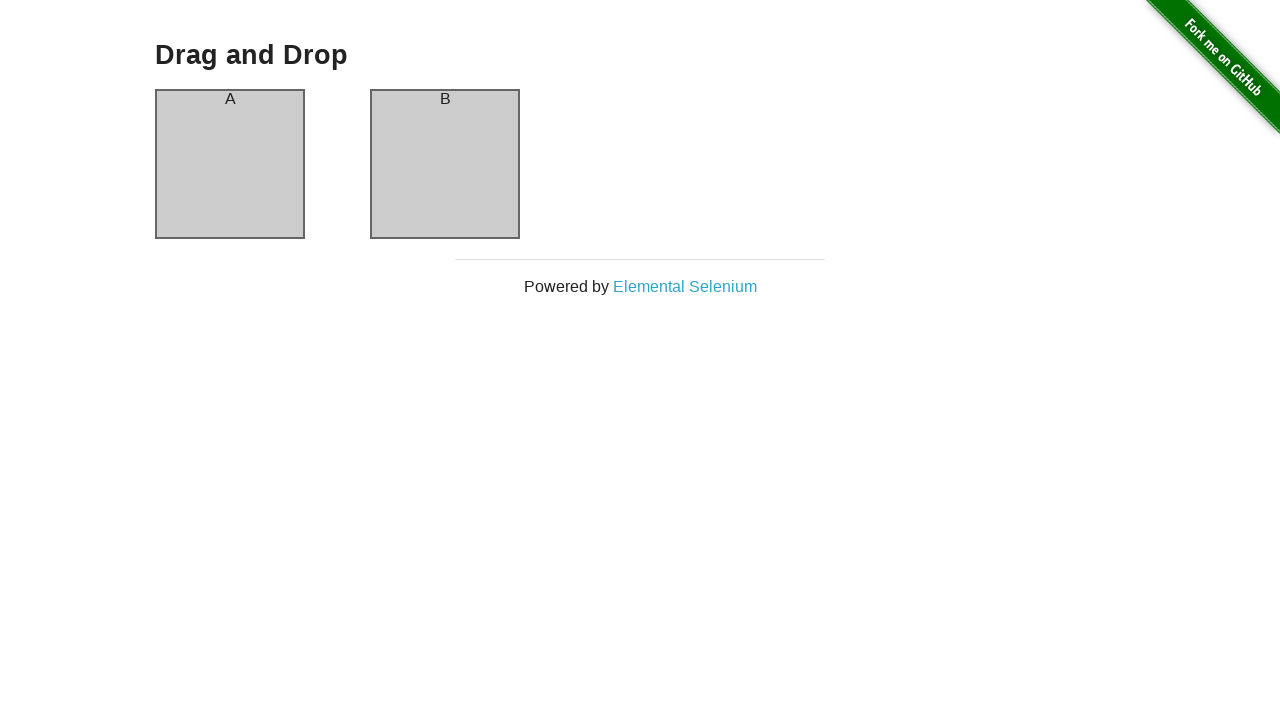

Located column A element
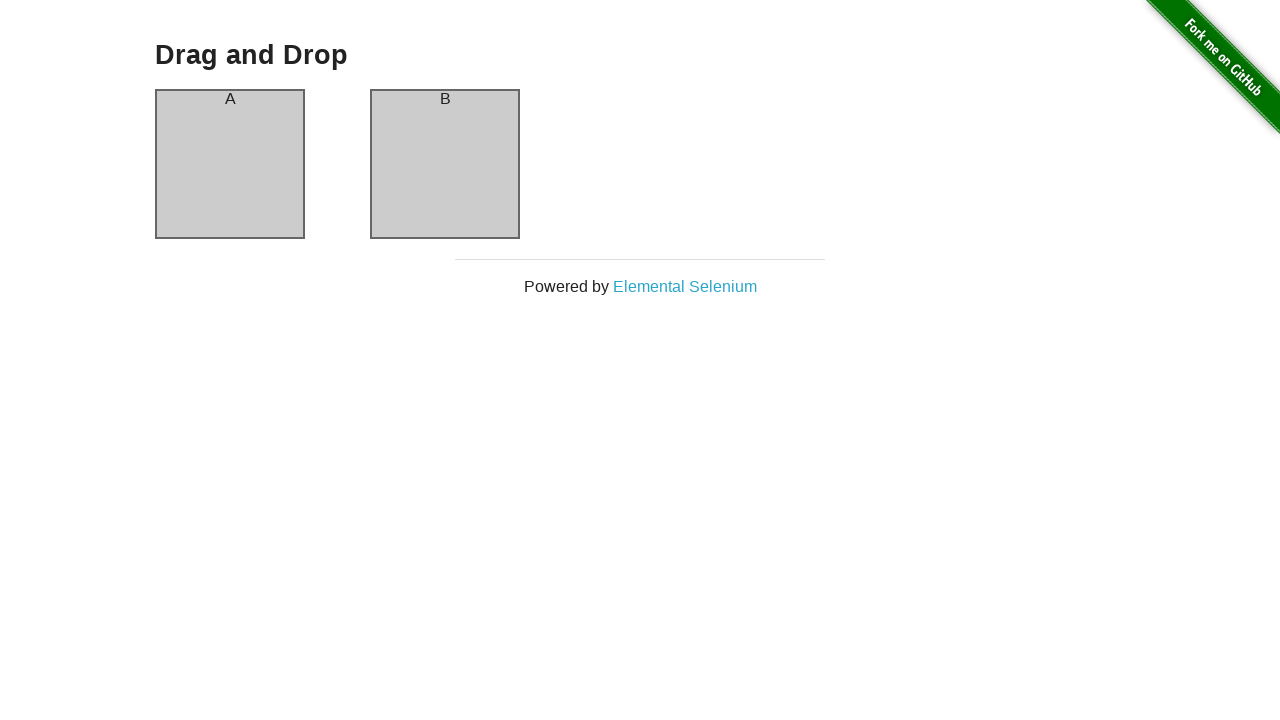

Located column B element
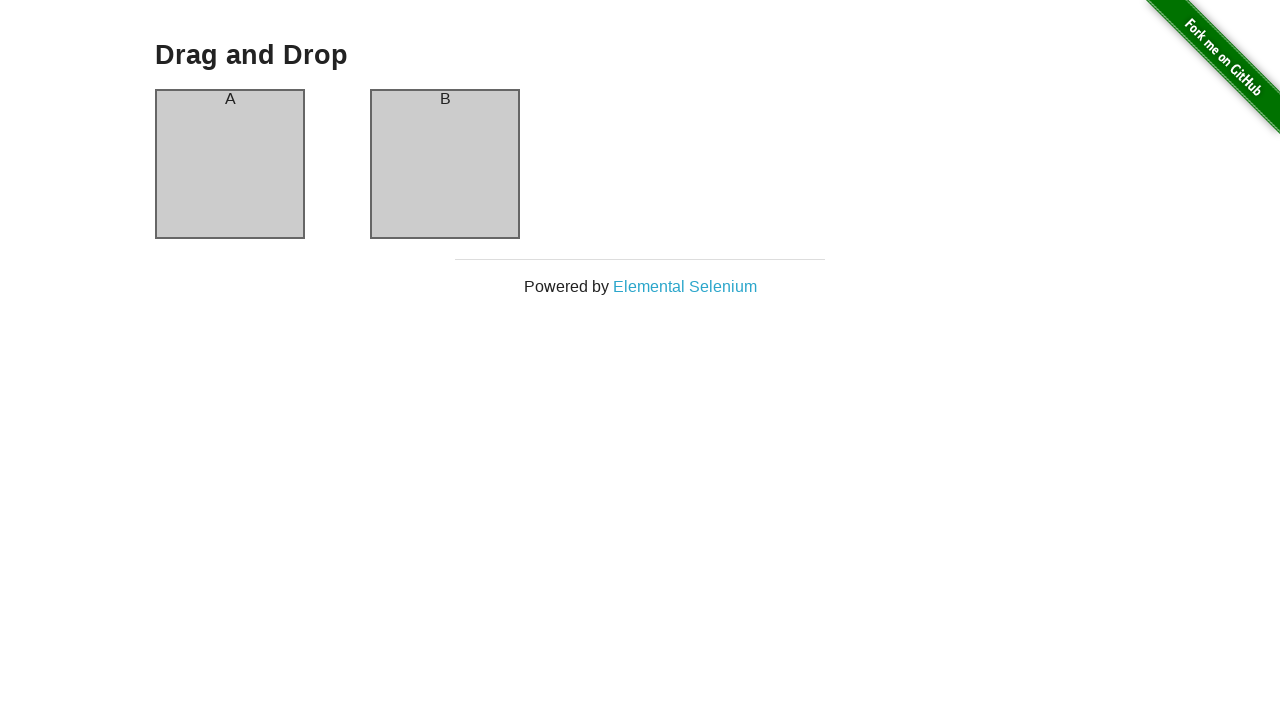

Verified column A contains 'A'
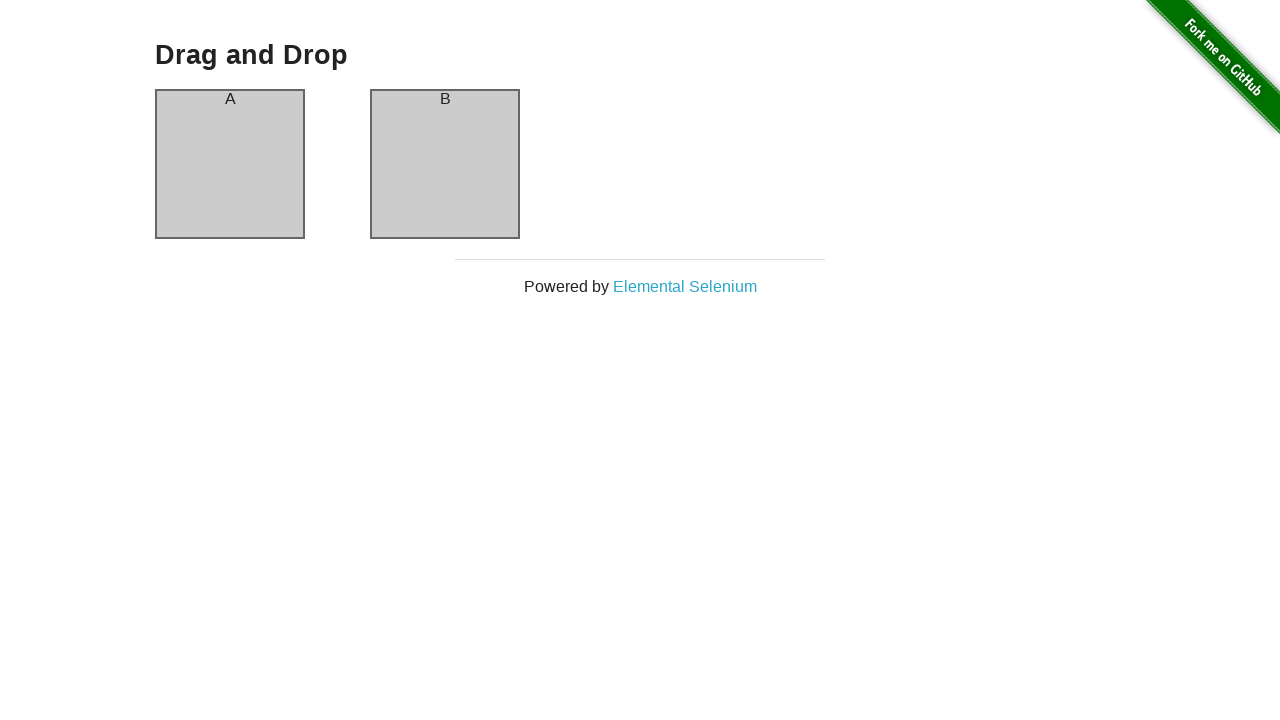

Verified column B contains 'B'
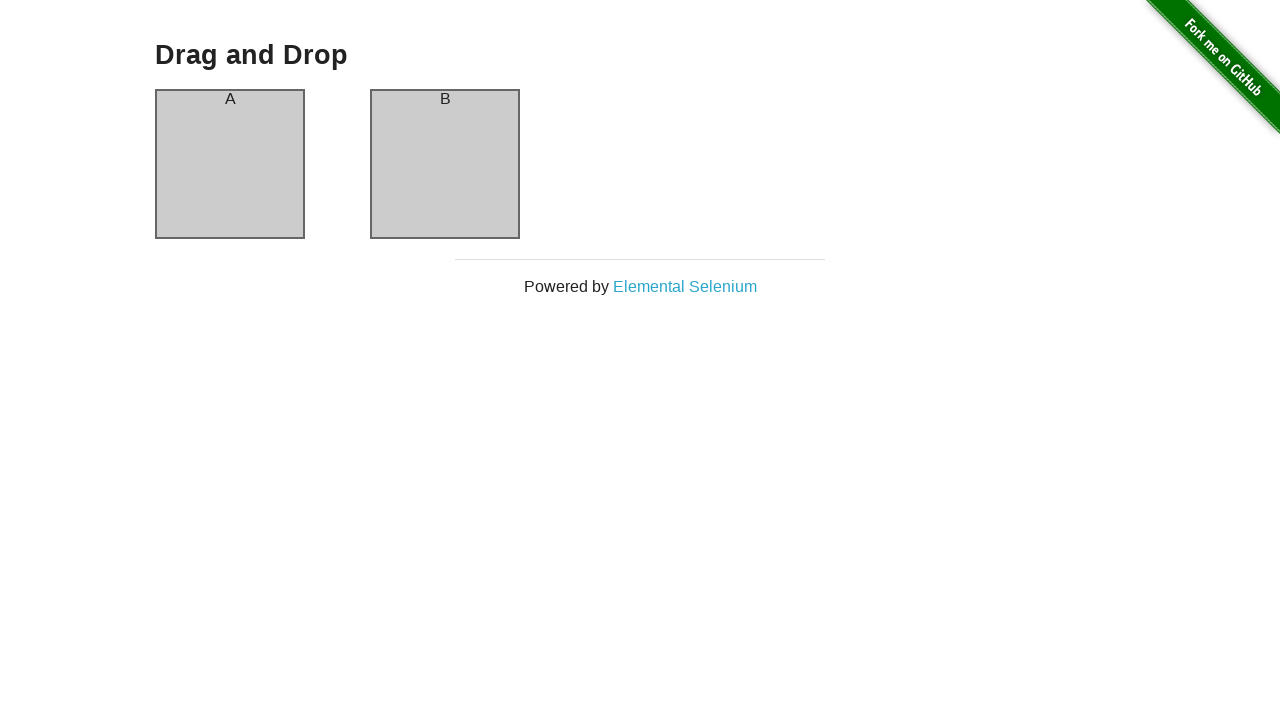

Executed JavaScript drag-and-drop events: dragged column A to column B
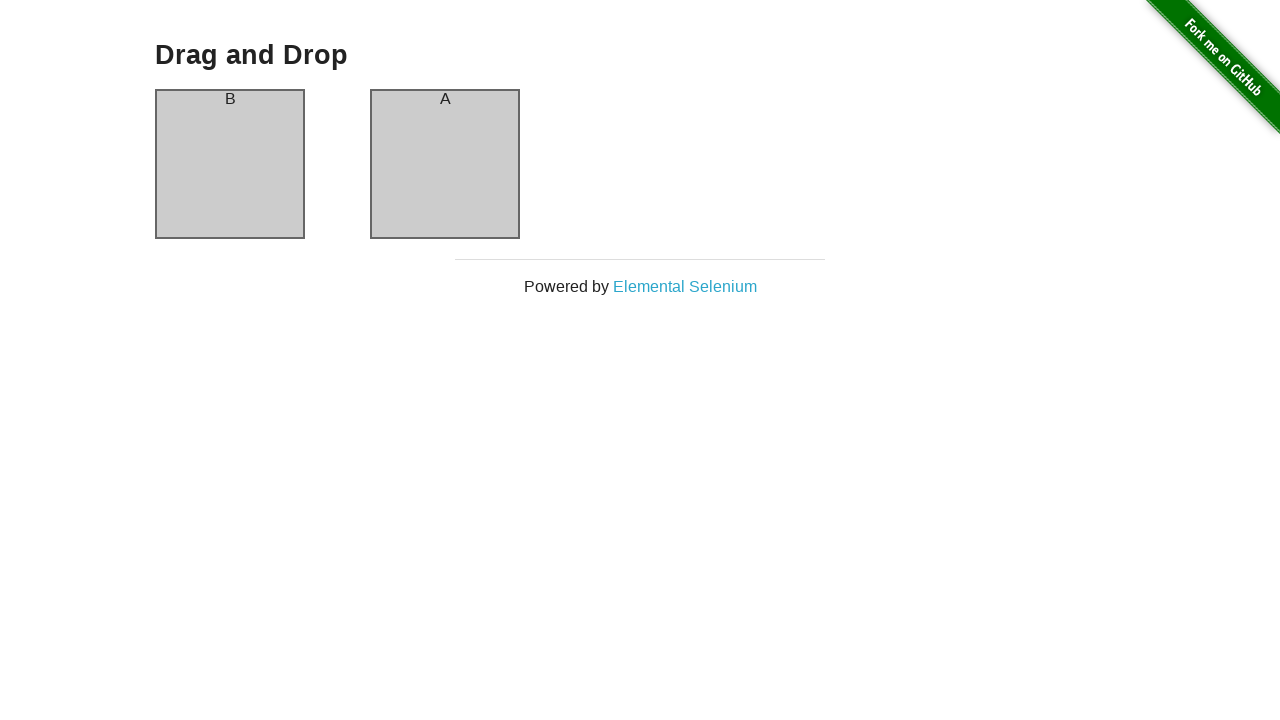

Waited for column A to be ready after drag operation
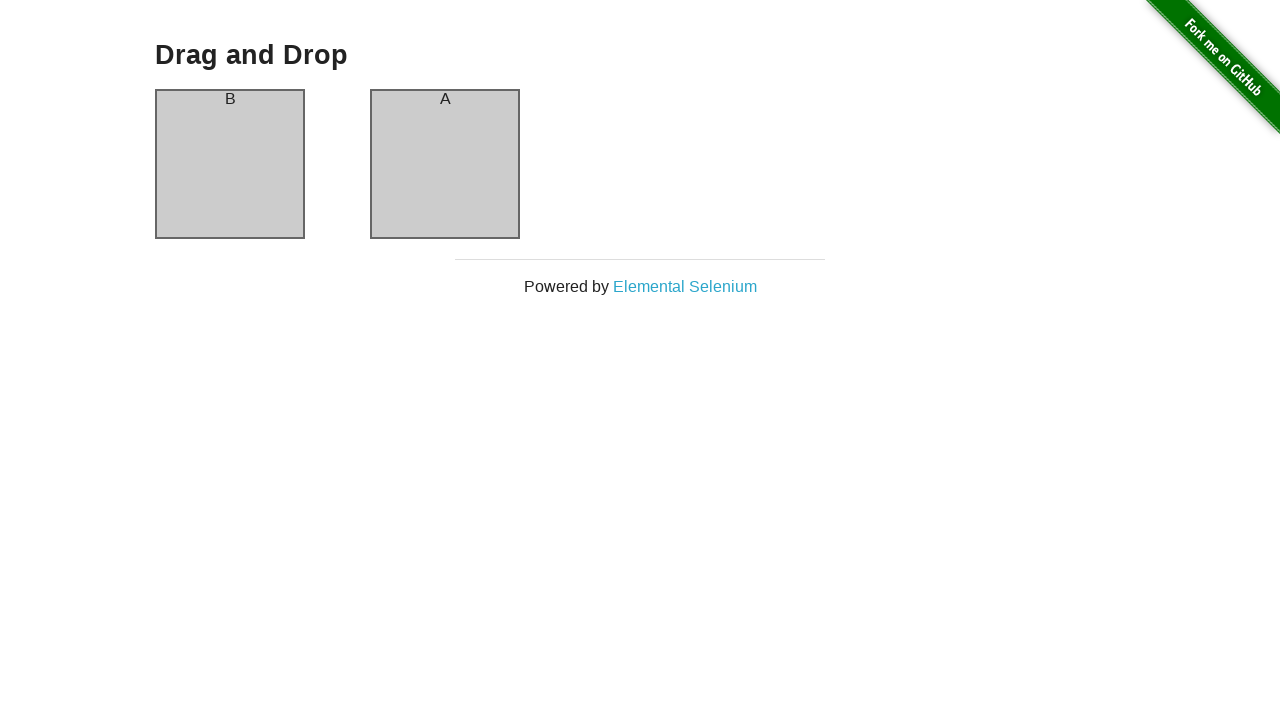

Waited for column B to be ready after drag operation
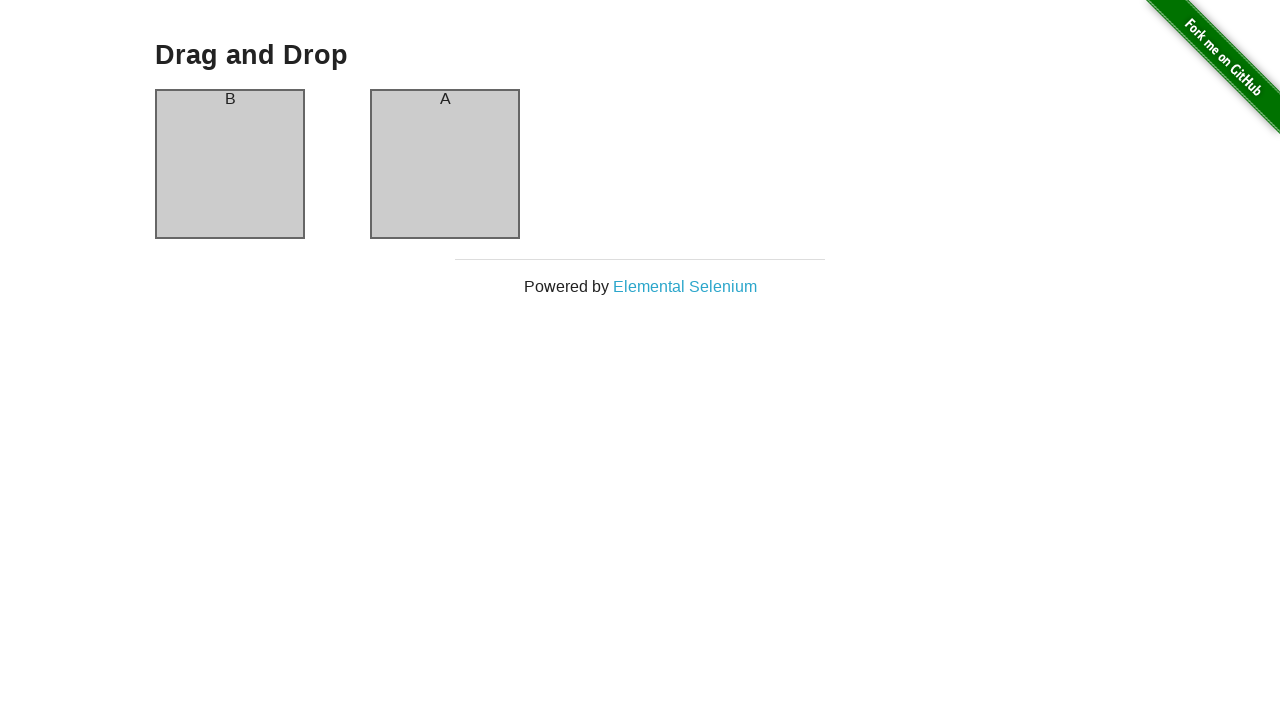

Verified that column B now contains 'A' after successful drag-and-drop
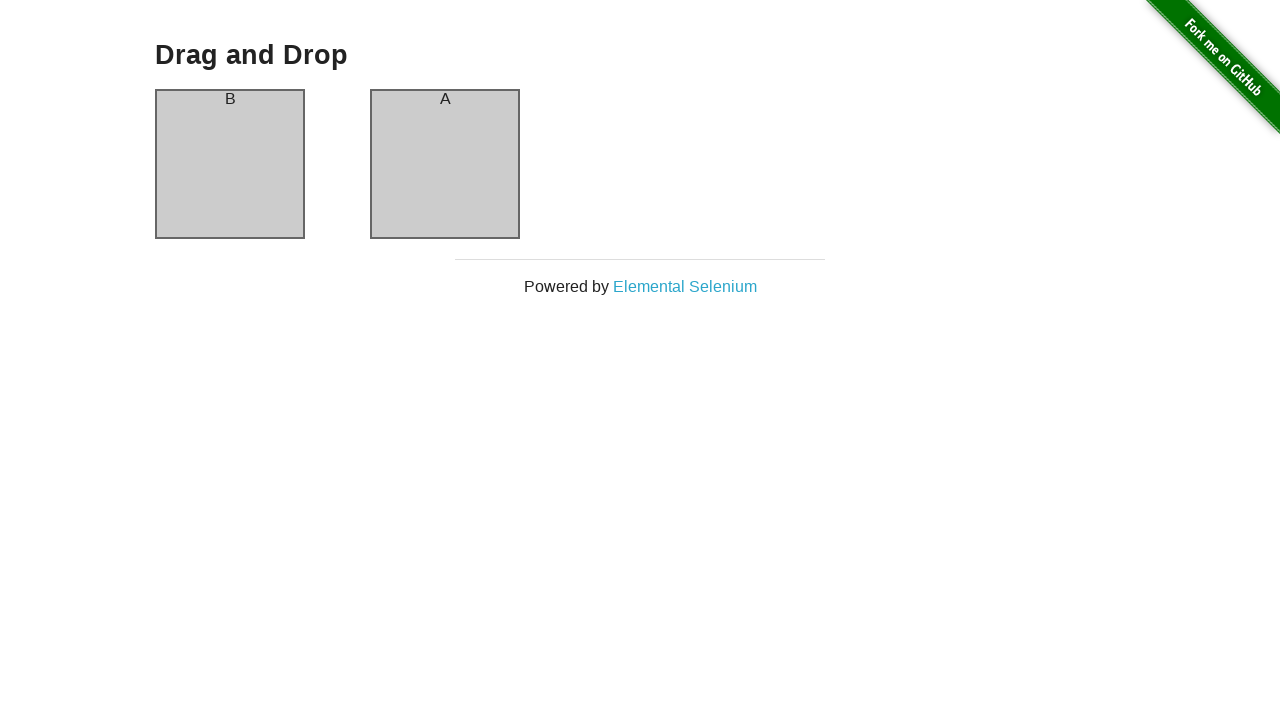

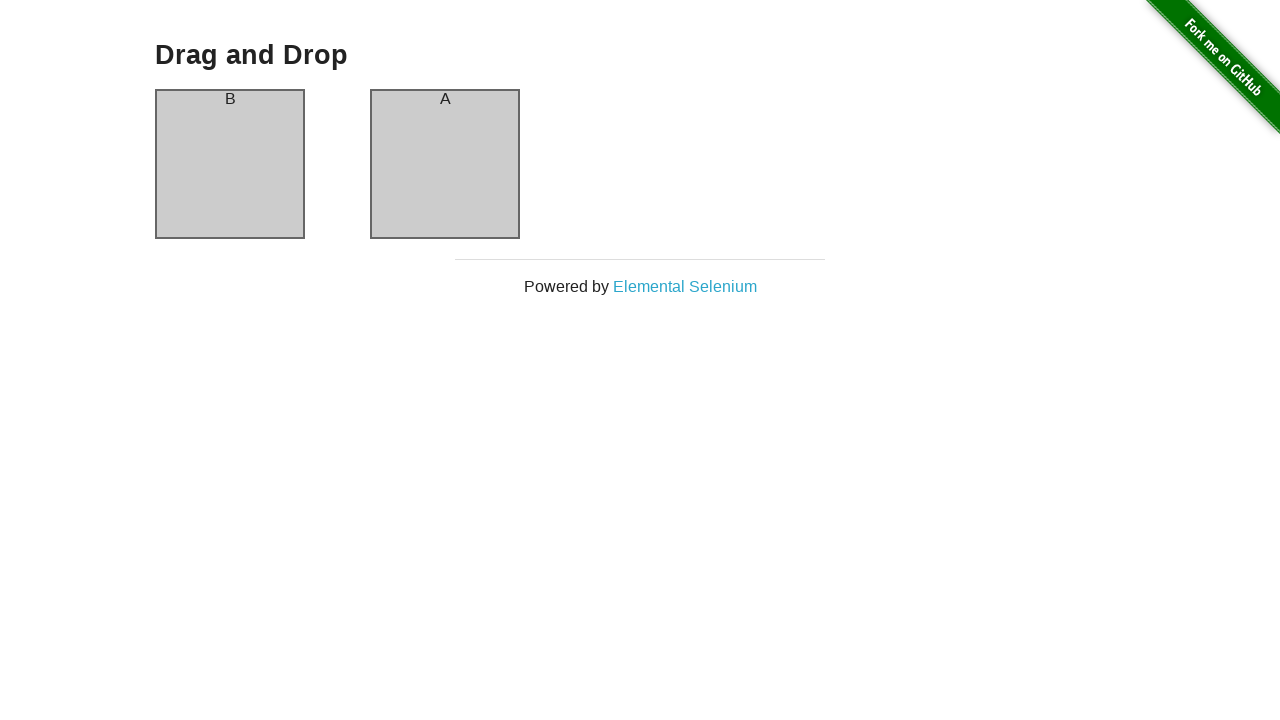